Tests a practice form by filling various fields including email, password, checkbox, dropdown, radio button, and text inputs, then verifying success message

Starting URL: https://rahulshettyacademy.com/angularpractice/

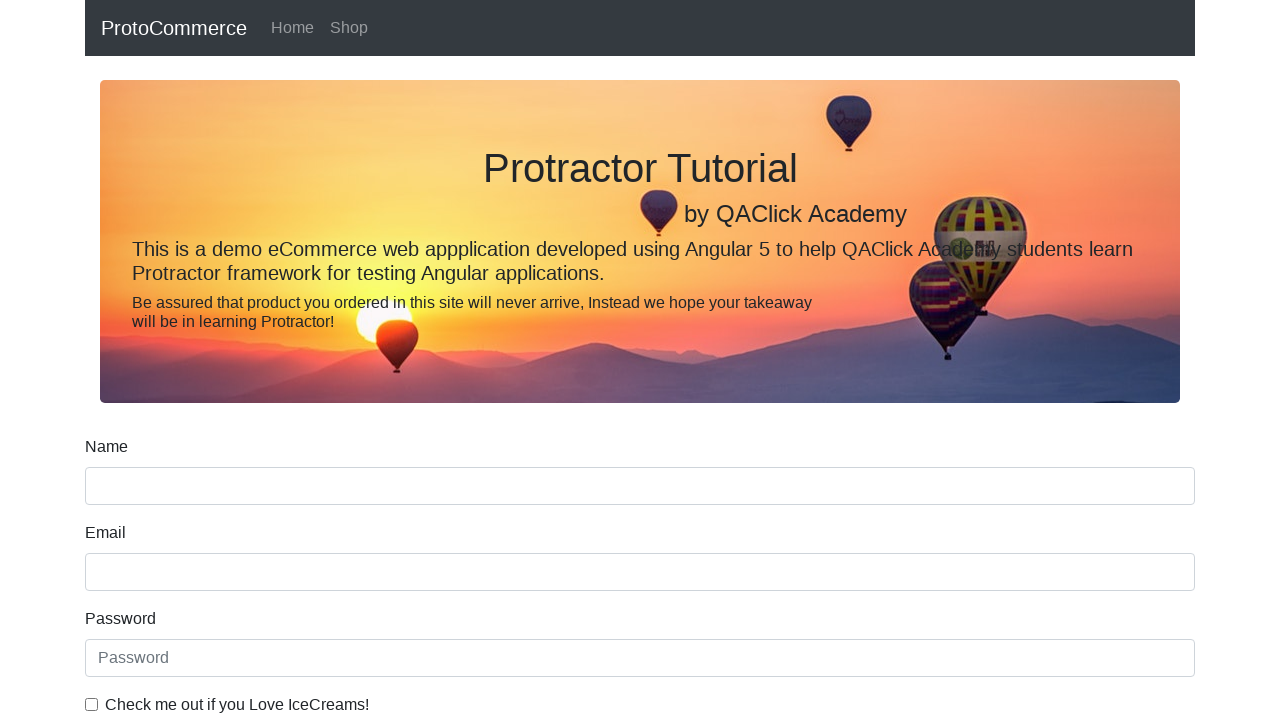

Filled email field with 'alexmercer@gmail.com' on input[name='email']
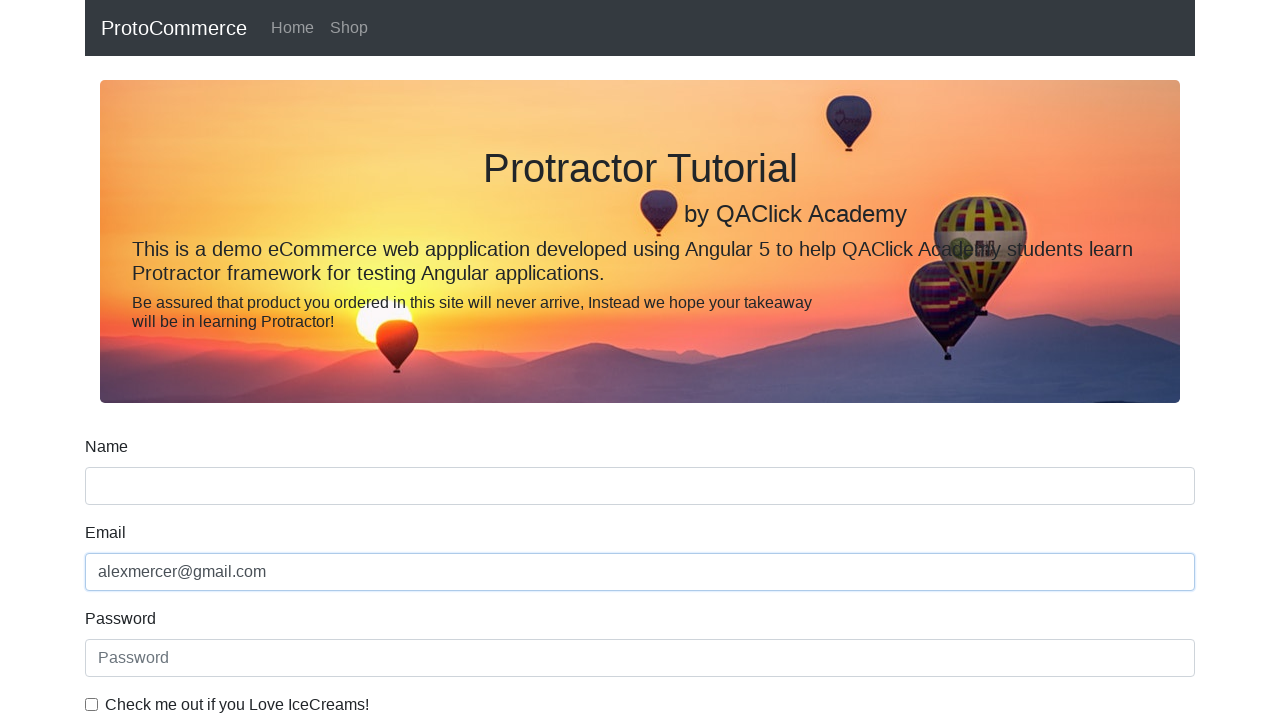

Filled password field with '12345678' on #exampleInputPassword1
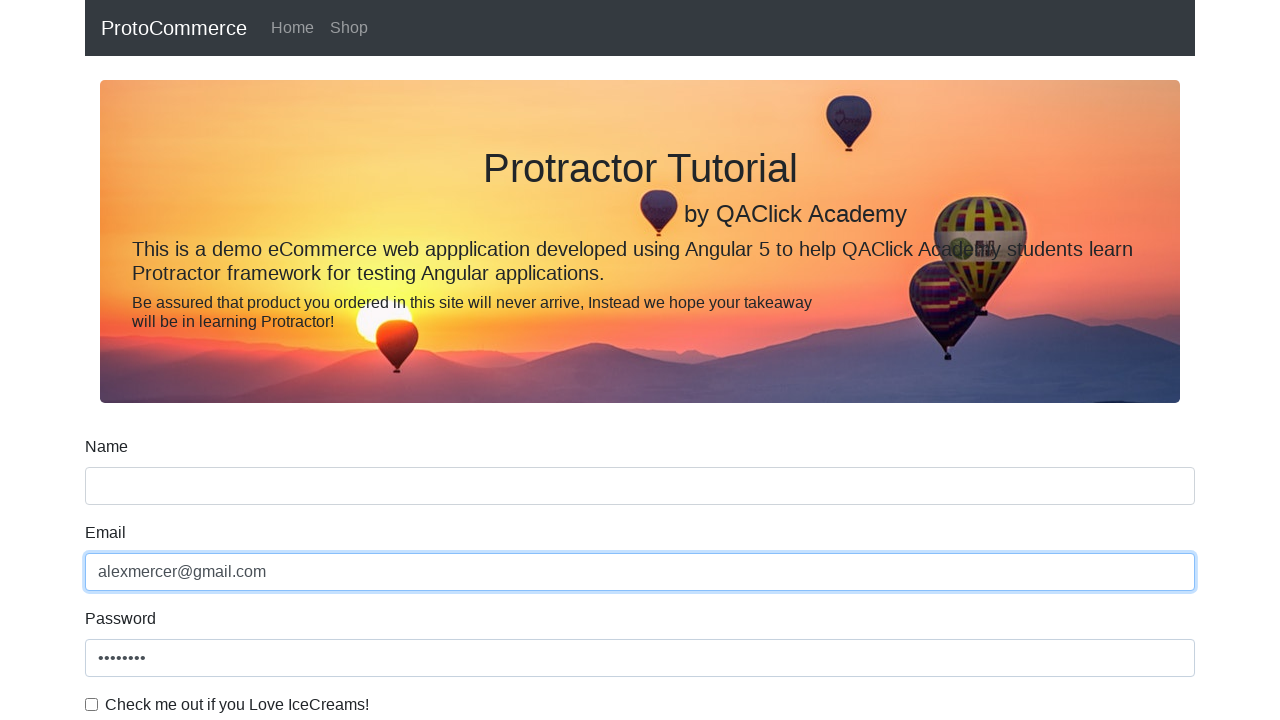

Checked the example checkbox at (92, 704) on #exampleCheck1
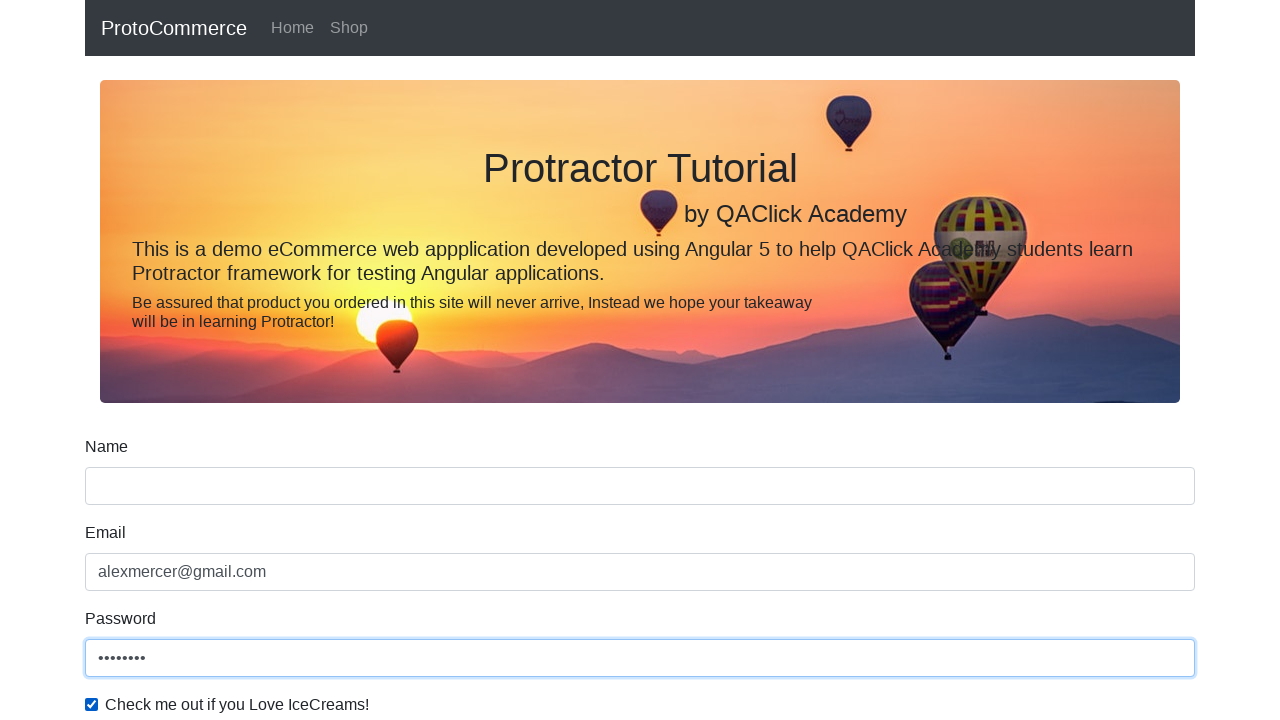

Clicked form submit button at (123, 491) on xpath=//input[@type='submit']
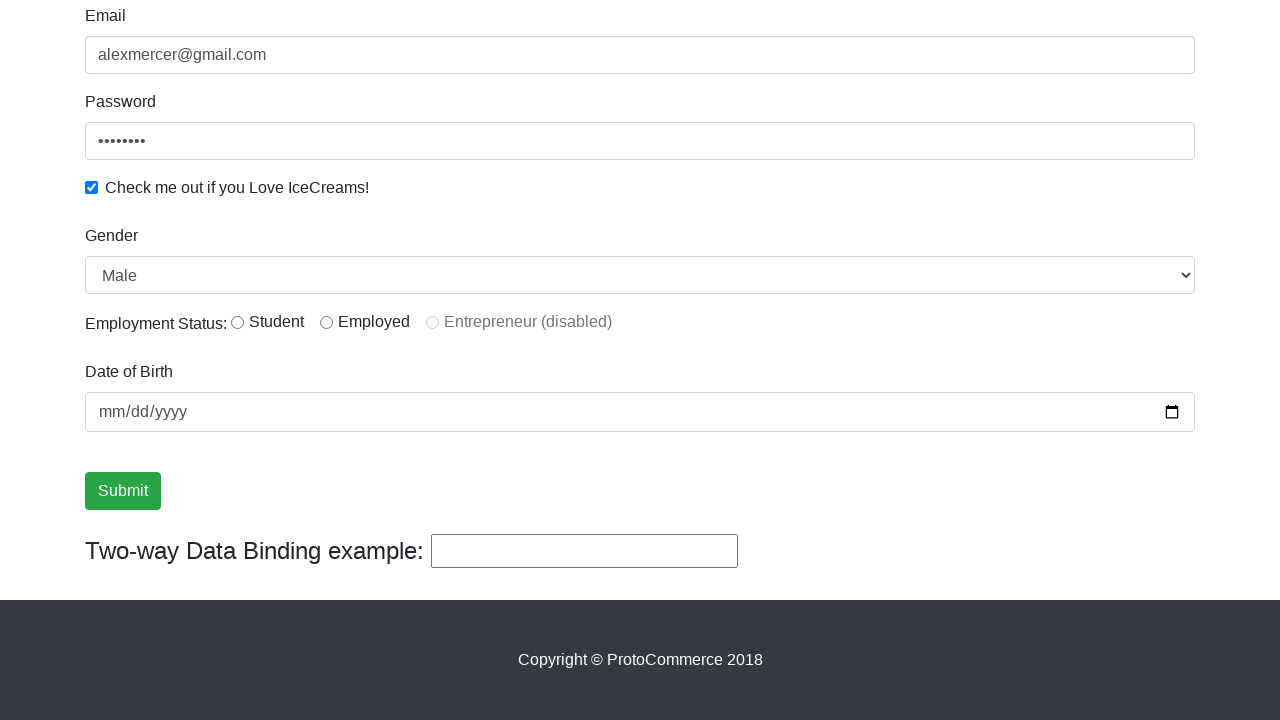

Selected first option from dropdown on #exampleFormControlSelect1
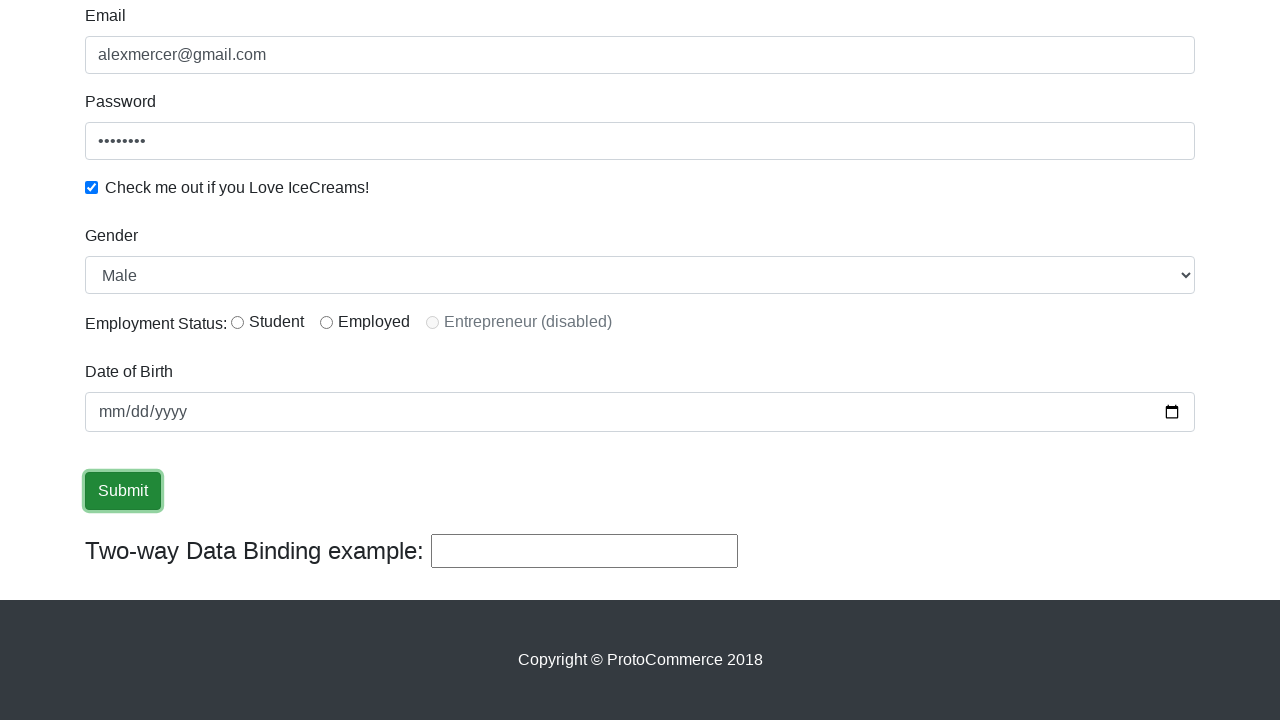

Filled name field with 'AlexMercer' on input[name='name']
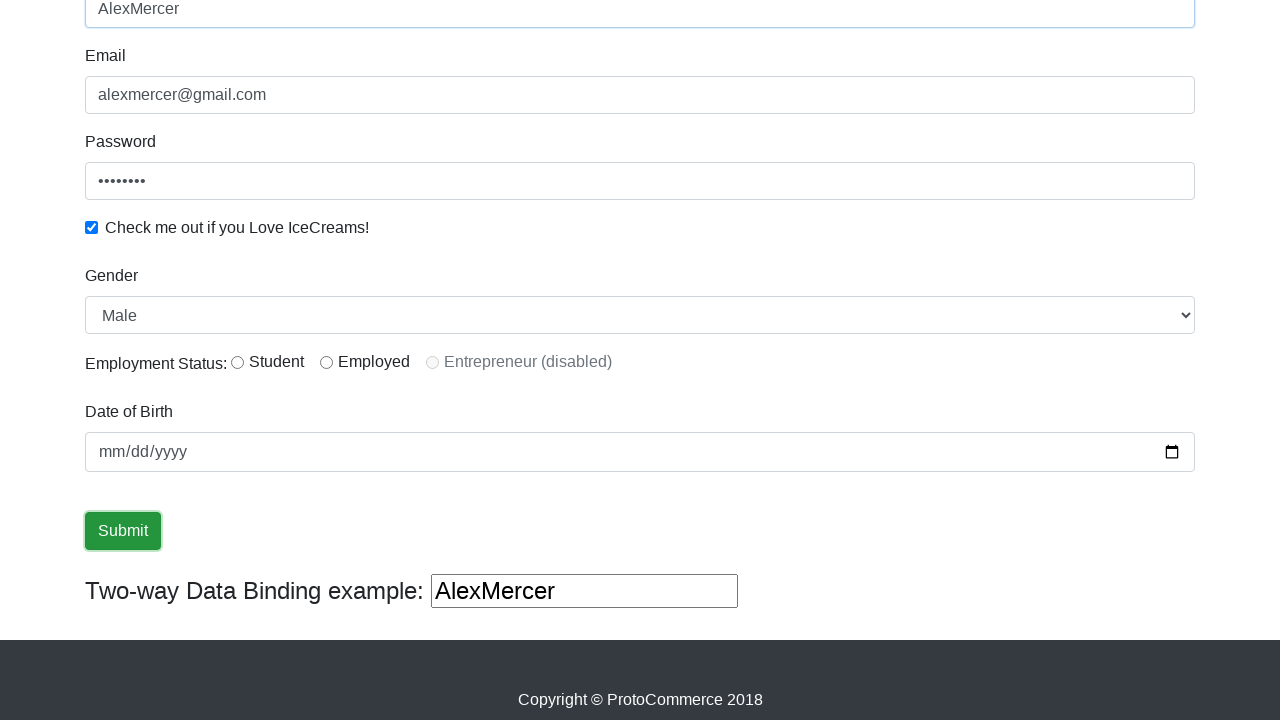

Clicked inline radio button 1 at (238, 362) on #inlineRadio1
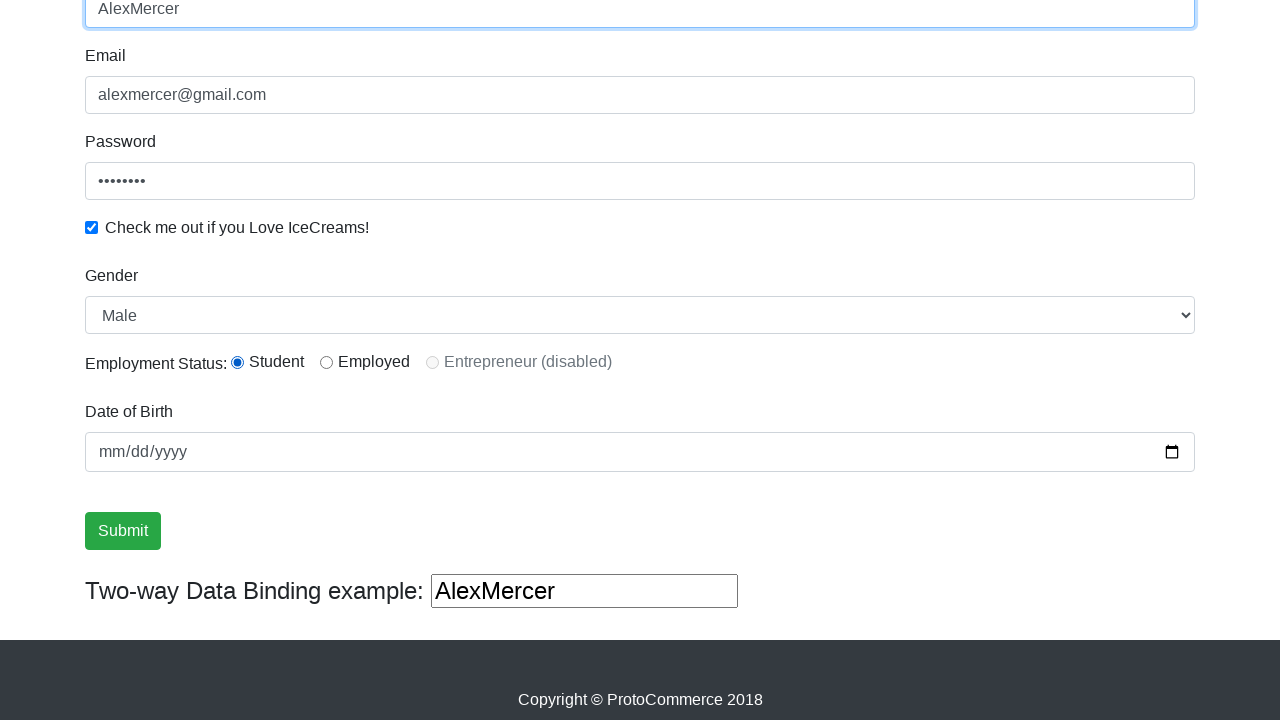

Filled third text input with 'AlexMerxer' on (//input[@type='text'])[3]
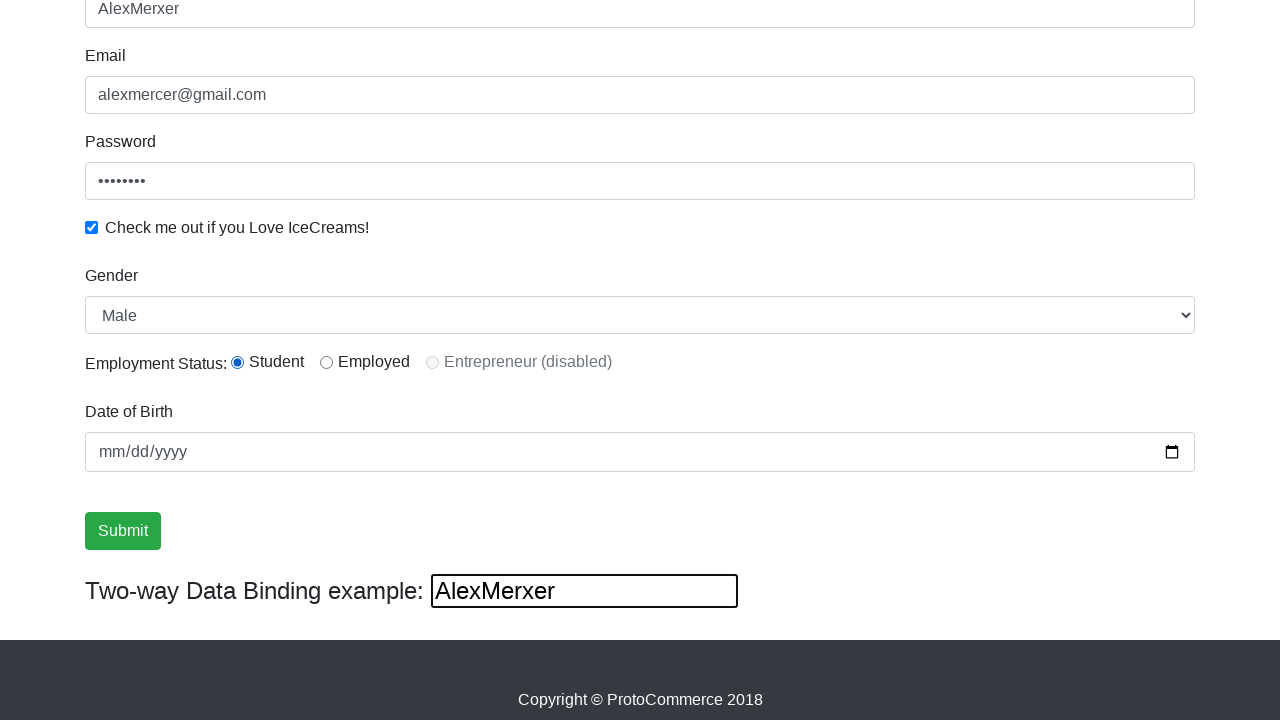

Cleared the third text input field on (//input[@type='text'])[3]
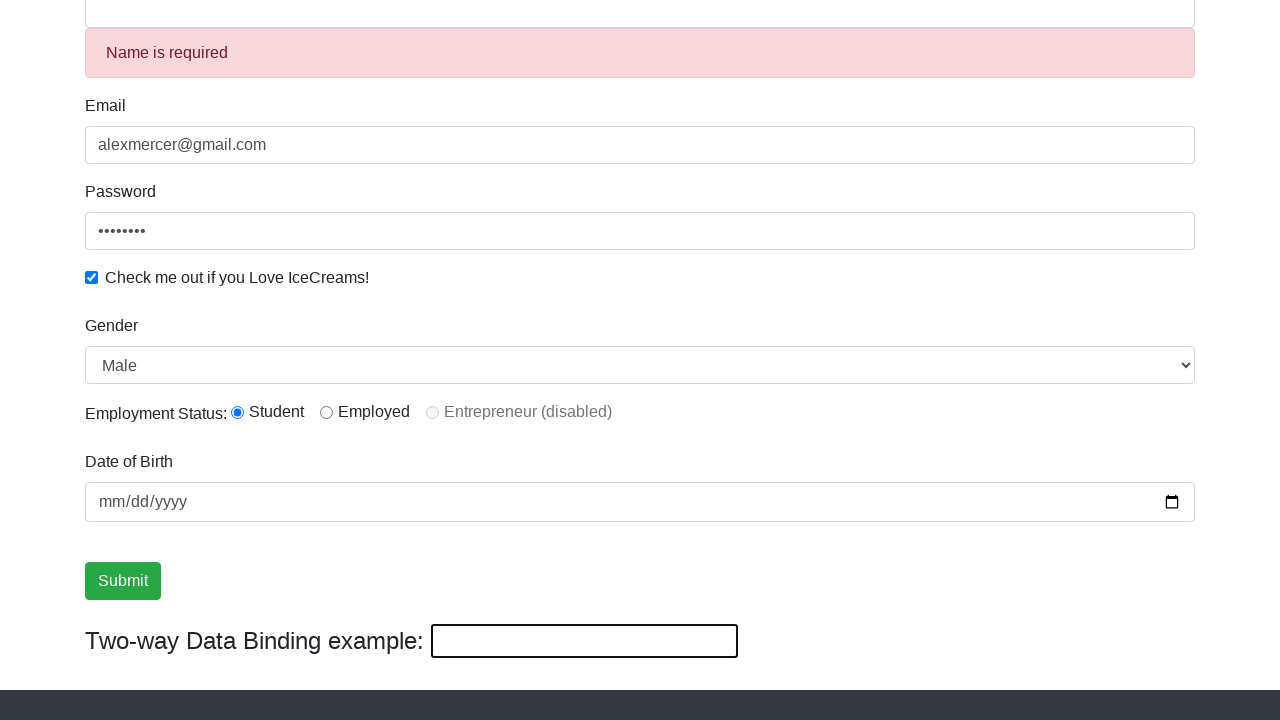

Retrieved success message from alert
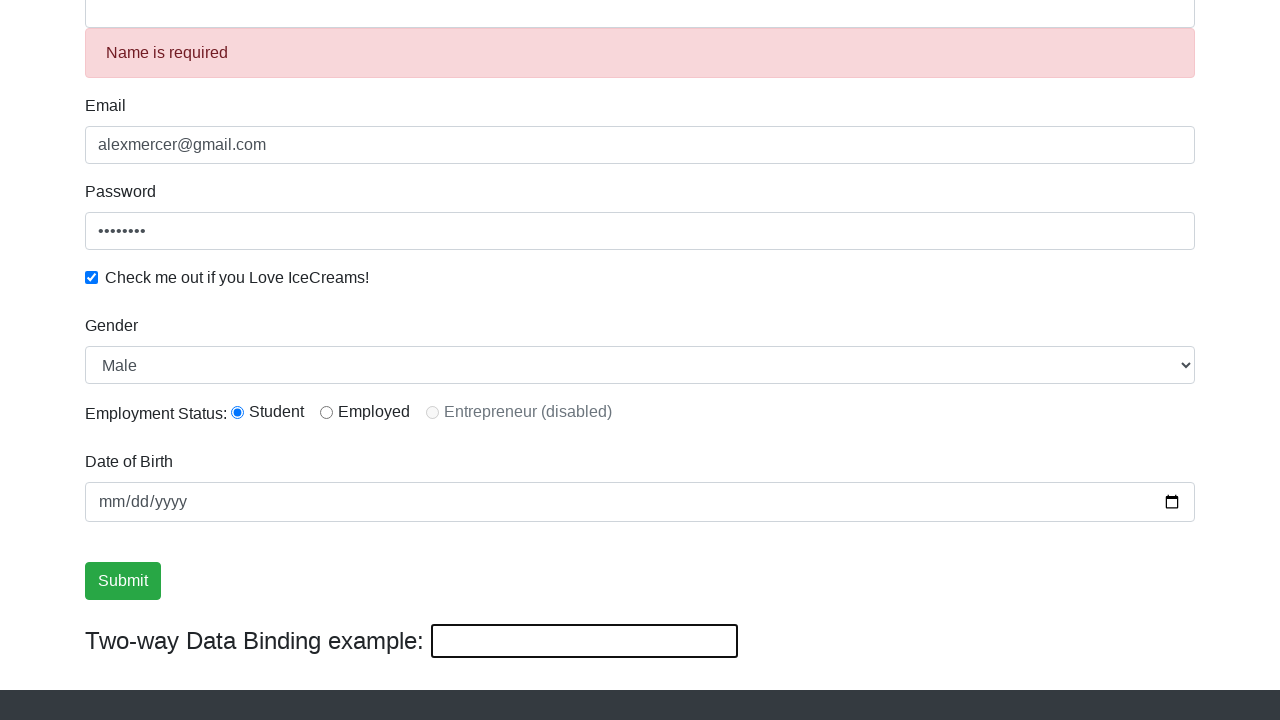

Verified 'Success' text is present in success message
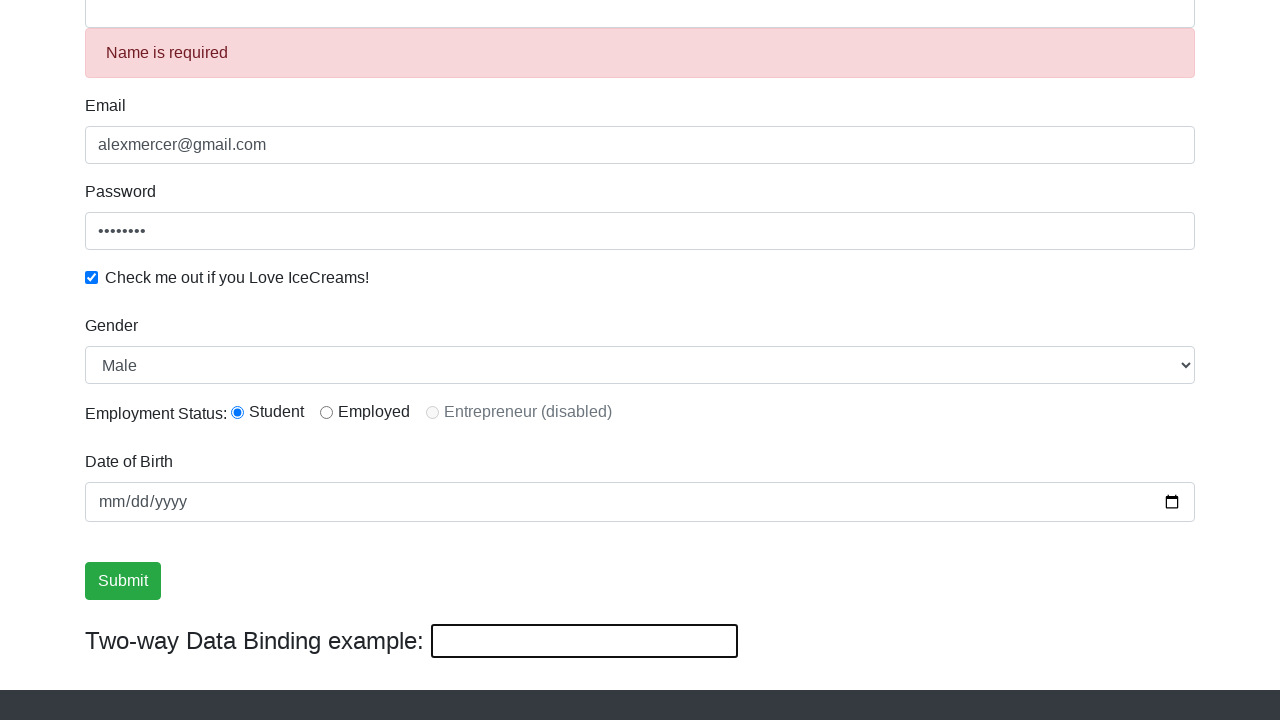

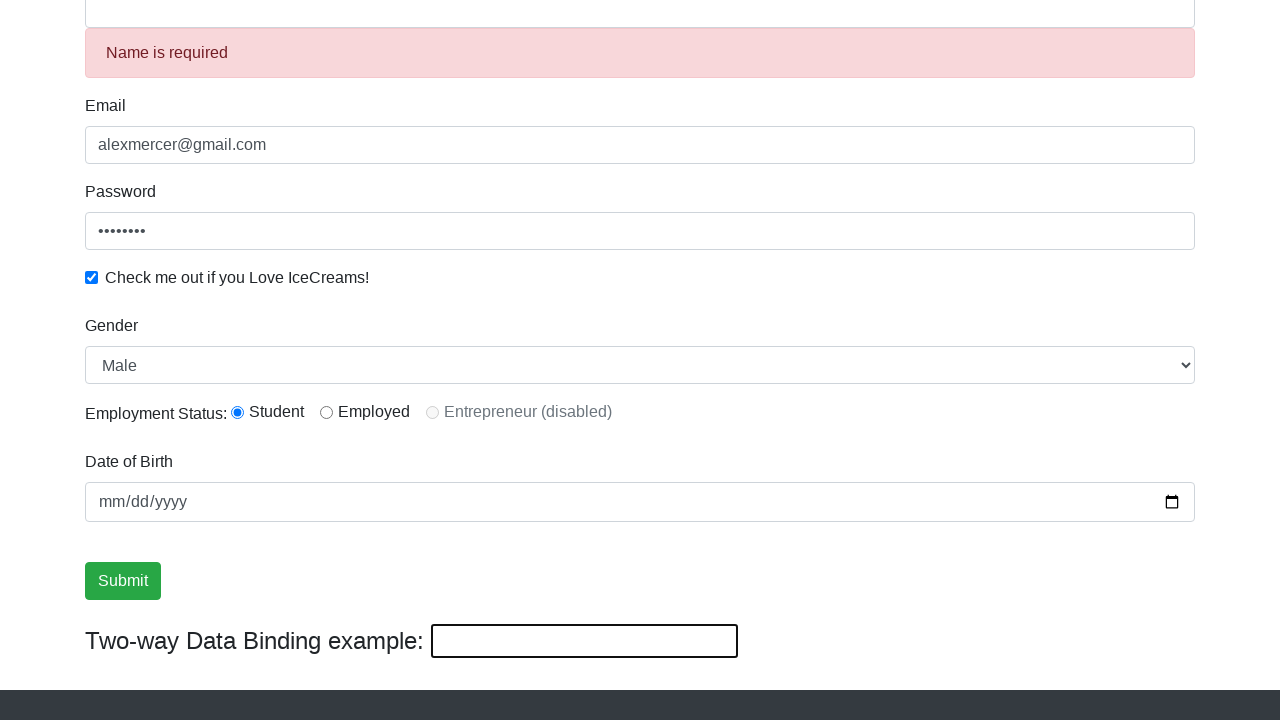